Tests that whitespace is trimmed from todo text when editing

Starting URL: https://demo.playwright.dev/todomvc

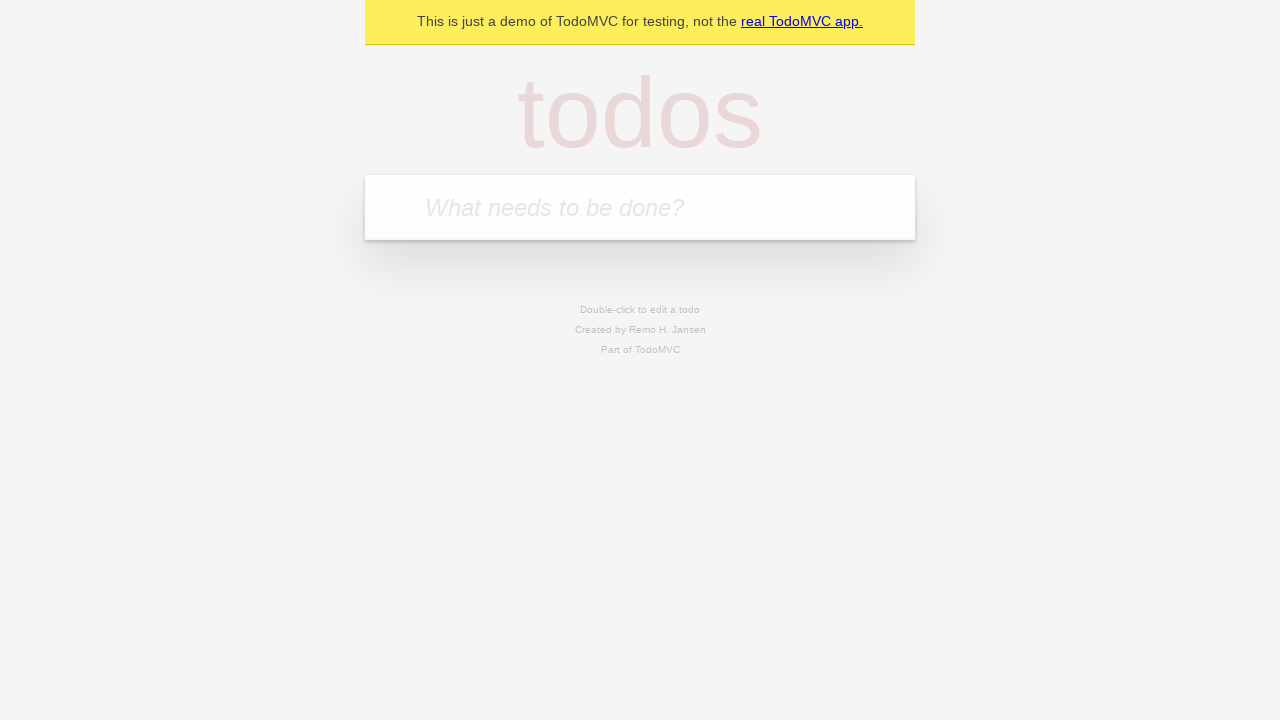

Filled first todo input with 'buy some cheese' on internal:attr=[placeholder="What needs to be done?"i]
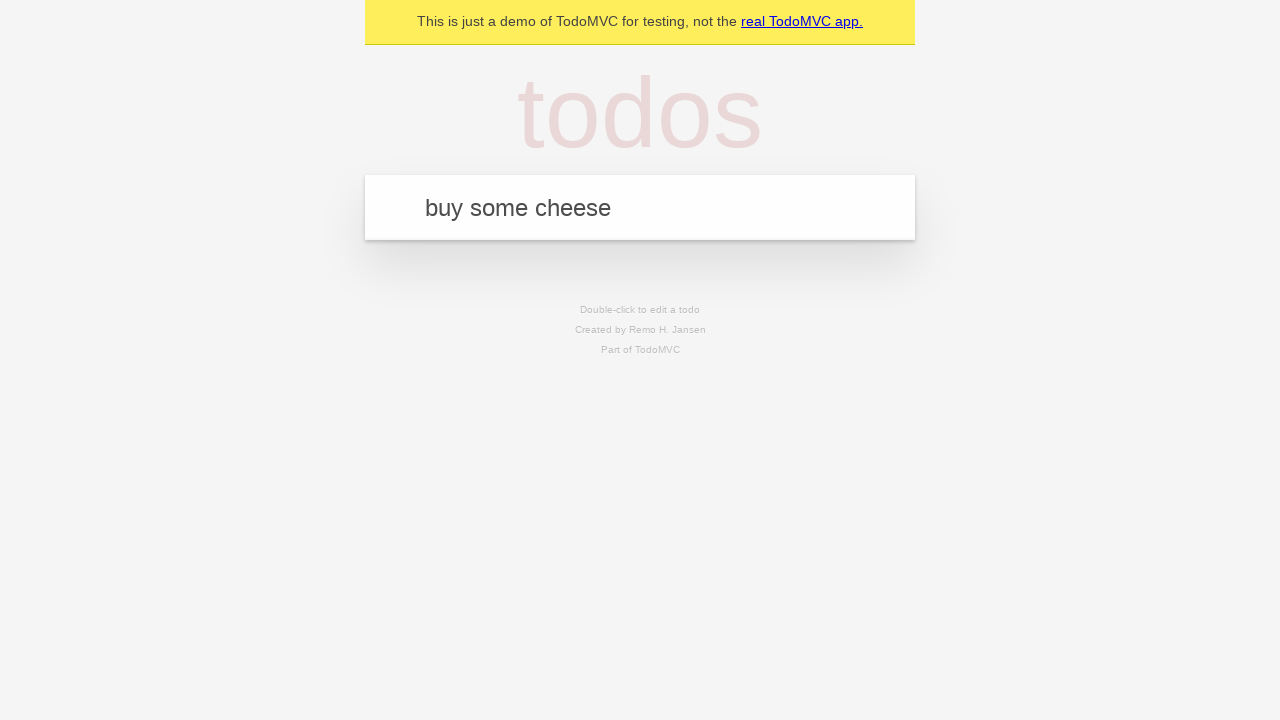

Pressed Enter to create first todo on internal:attr=[placeholder="What needs to be done?"i]
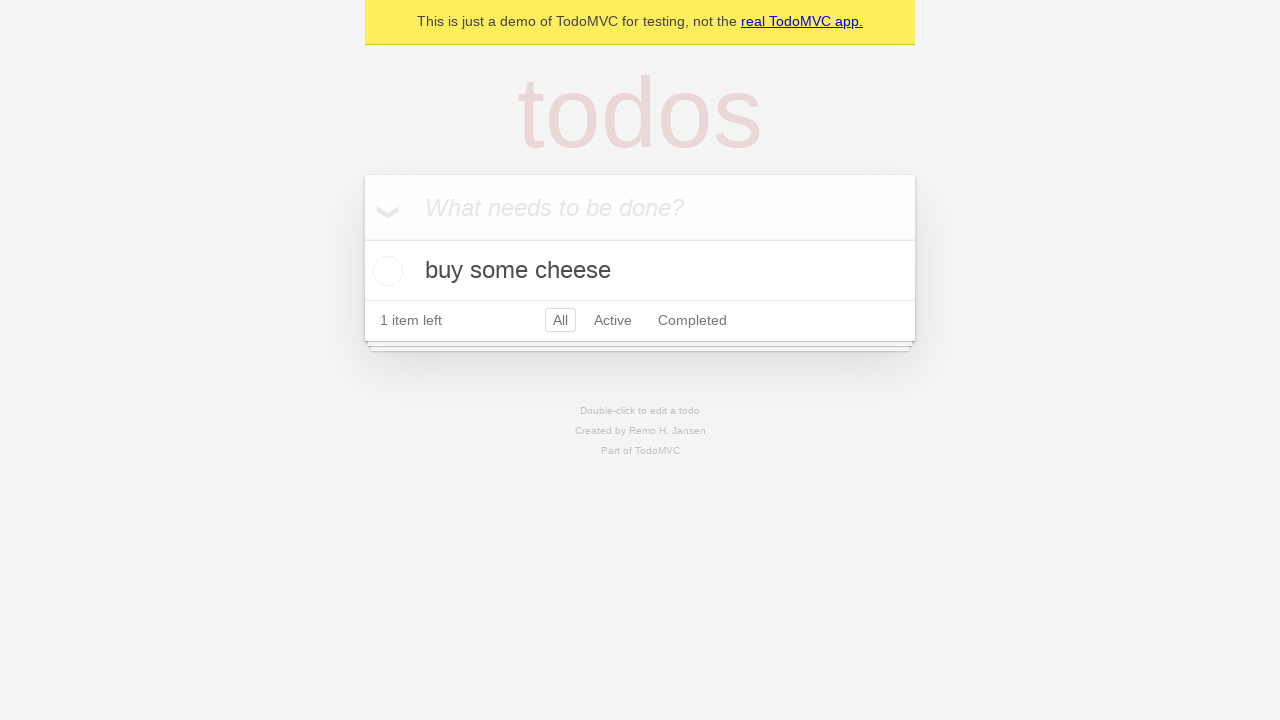

Filled second todo input with 'feed the cat' on internal:attr=[placeholder="What needs to be done?"i]
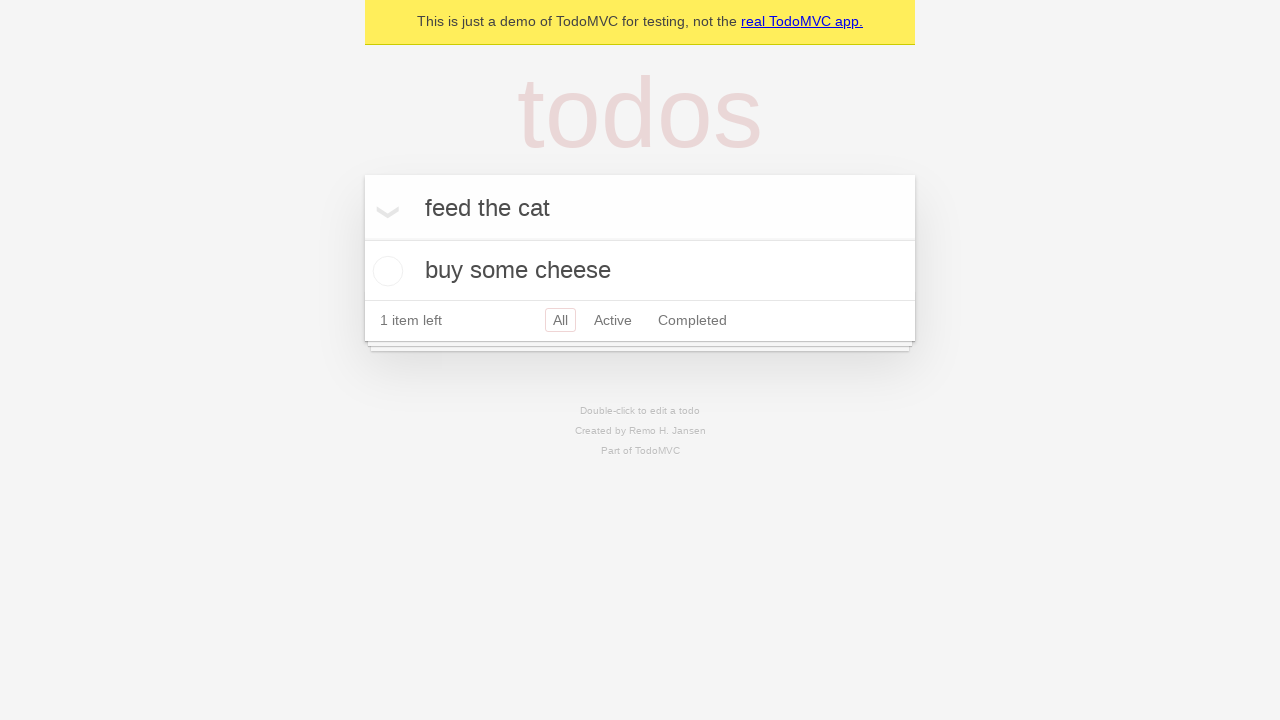

Pressed Enter to create second todo on internal:attr=[placeholder="What needs to be done?"i]
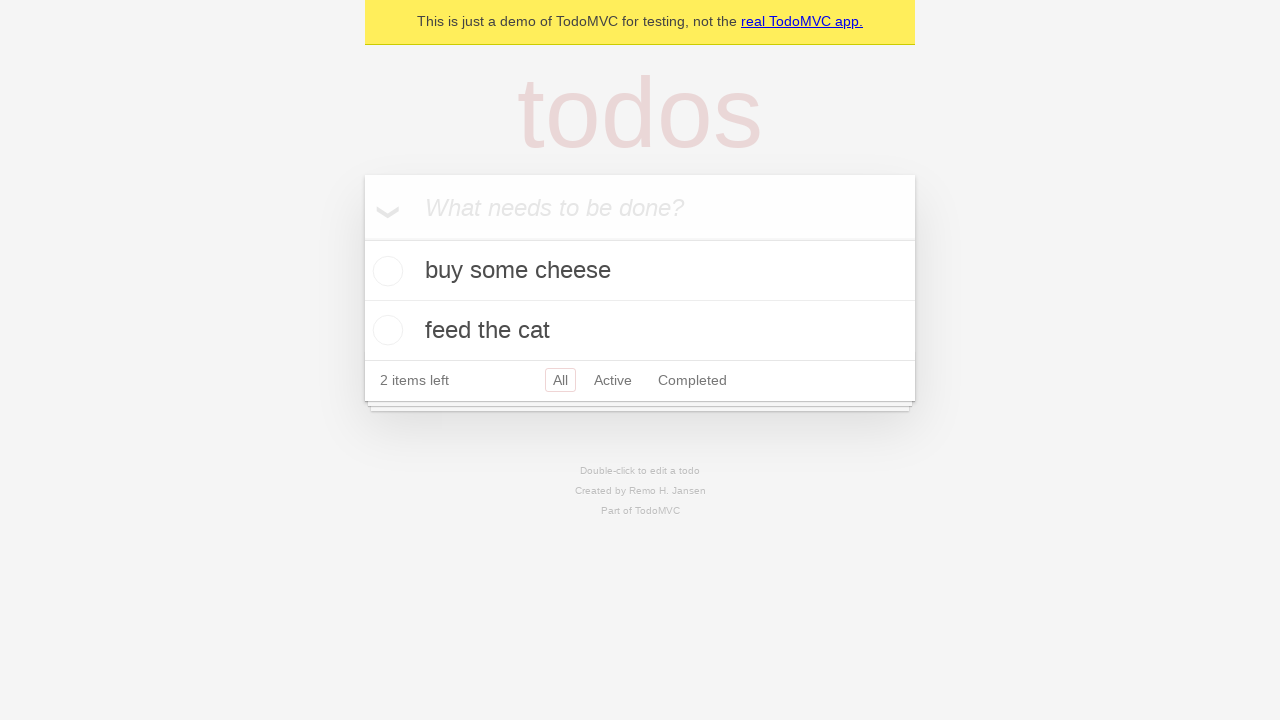

Filled third todo input with 'book a doctors appointment' on internal:attr=[placeholder="What needs to be done?"i]
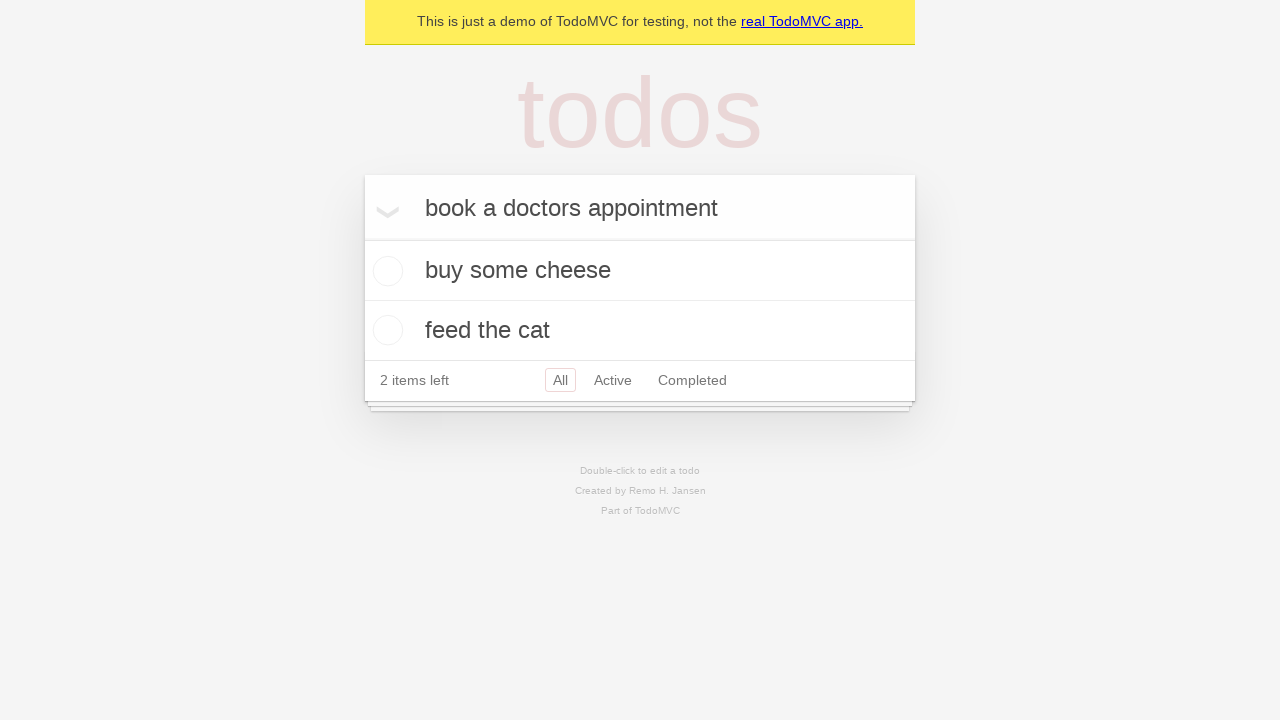

Pressed Enter to create third todo on internal:attr=[placeholder="What needs to be done?"i]
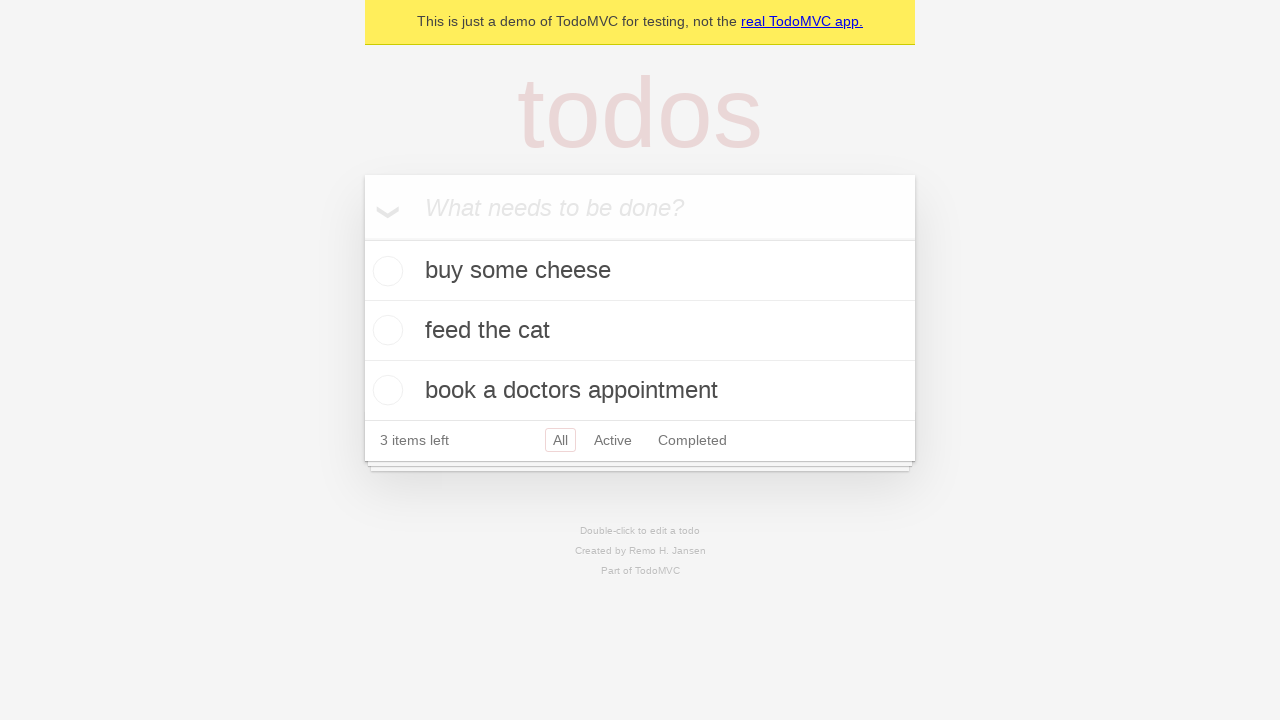

Double-clicked second todo to enter edit mode at (640, 331) on internal:testid=[data-testid="todo-item"s] >> nth=1
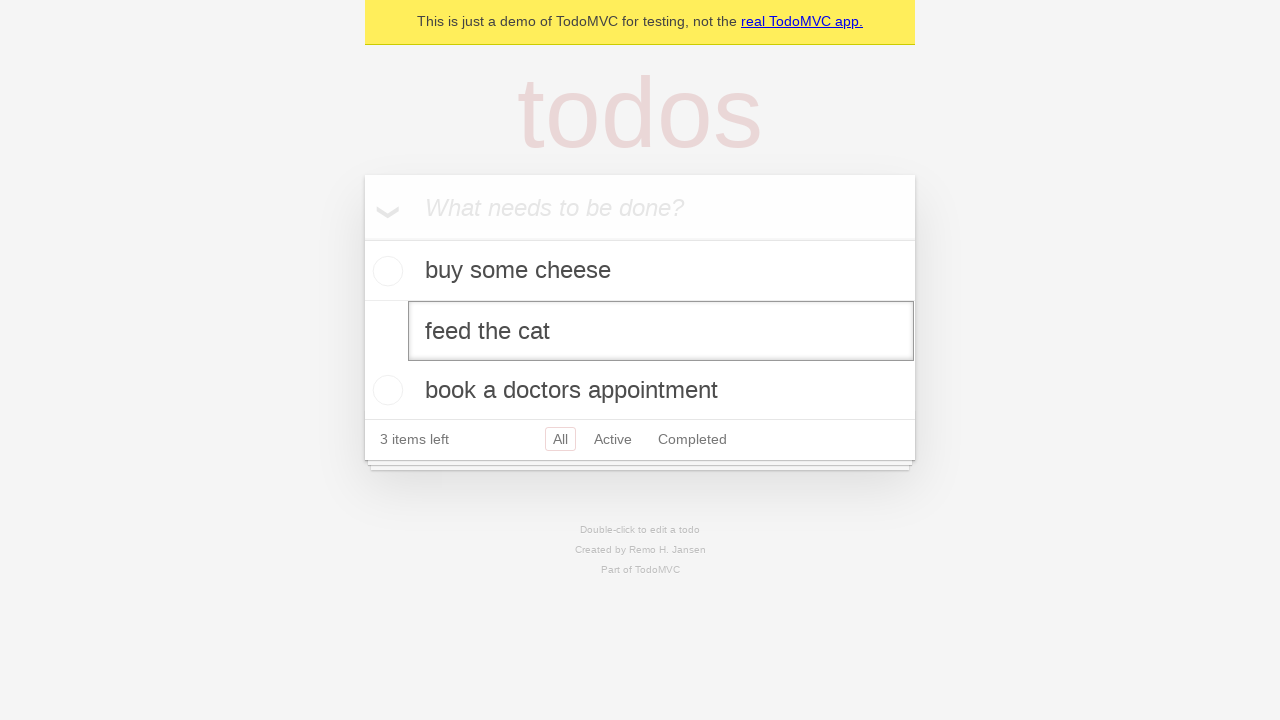

Filled edit textbox with whitespace-padded text '    buy some sausages    ' on internal:testid=[data-testid="todo-item"s] >> nth=1 >> internal:role=textbox[nam
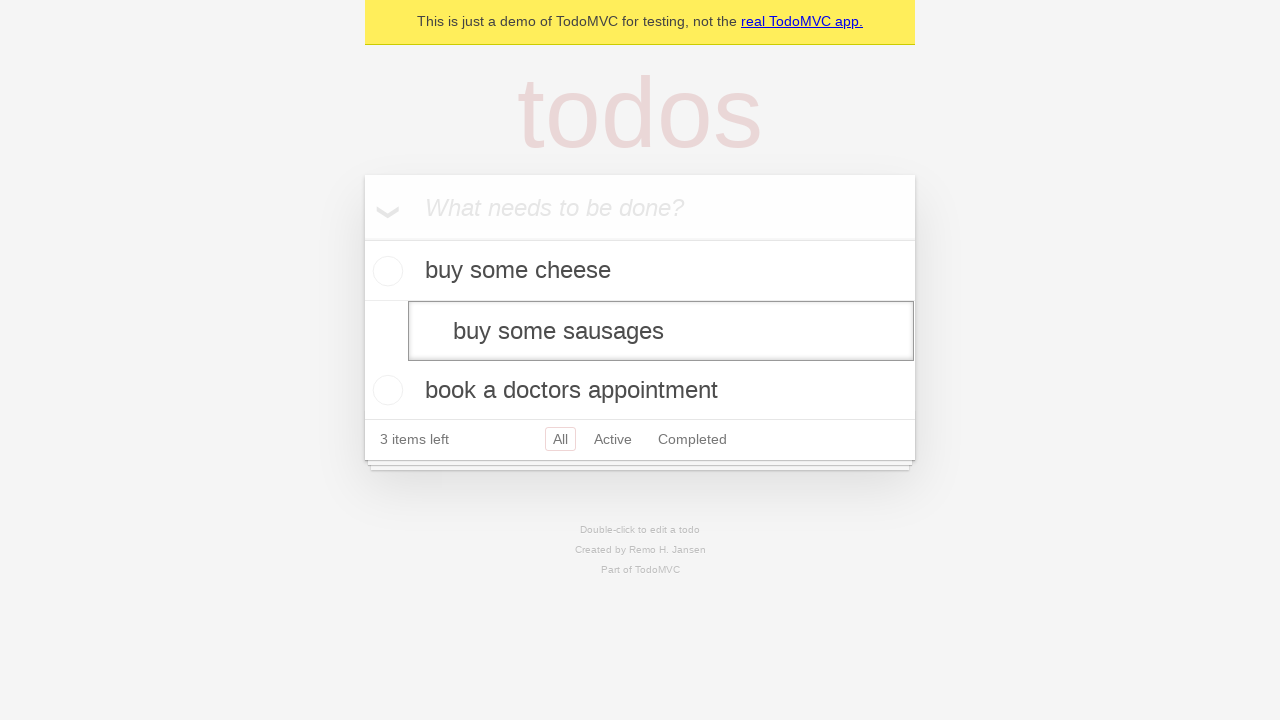

Pressed Enter to confirm edit and verify whitespace trimming on internal:testid=[data-testid="todo-item"s] >> nth=1 >> internal:role=textbox[nam
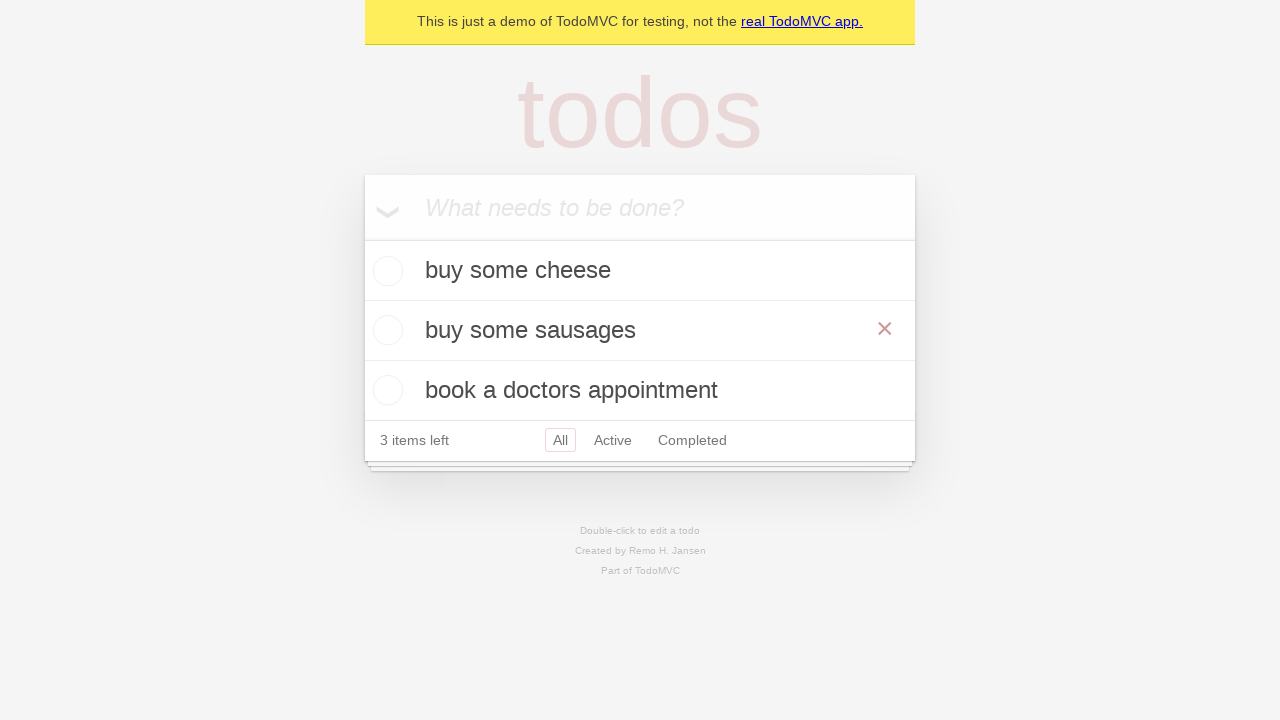

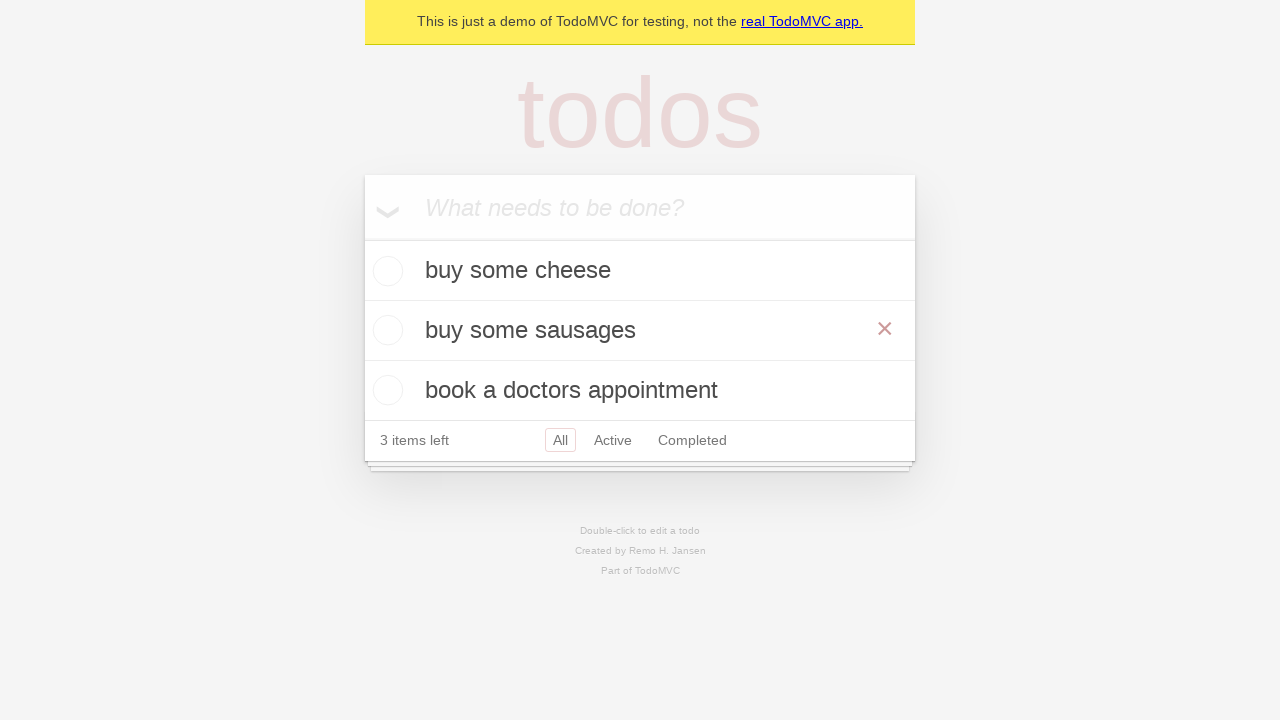